Navigates to a Steel Fit USA product page and verifies that the product information loads, checking for stock status elements on the page.

Starting URL: https://steelfitusa.com/products/abs-of-steel-starter-bundle

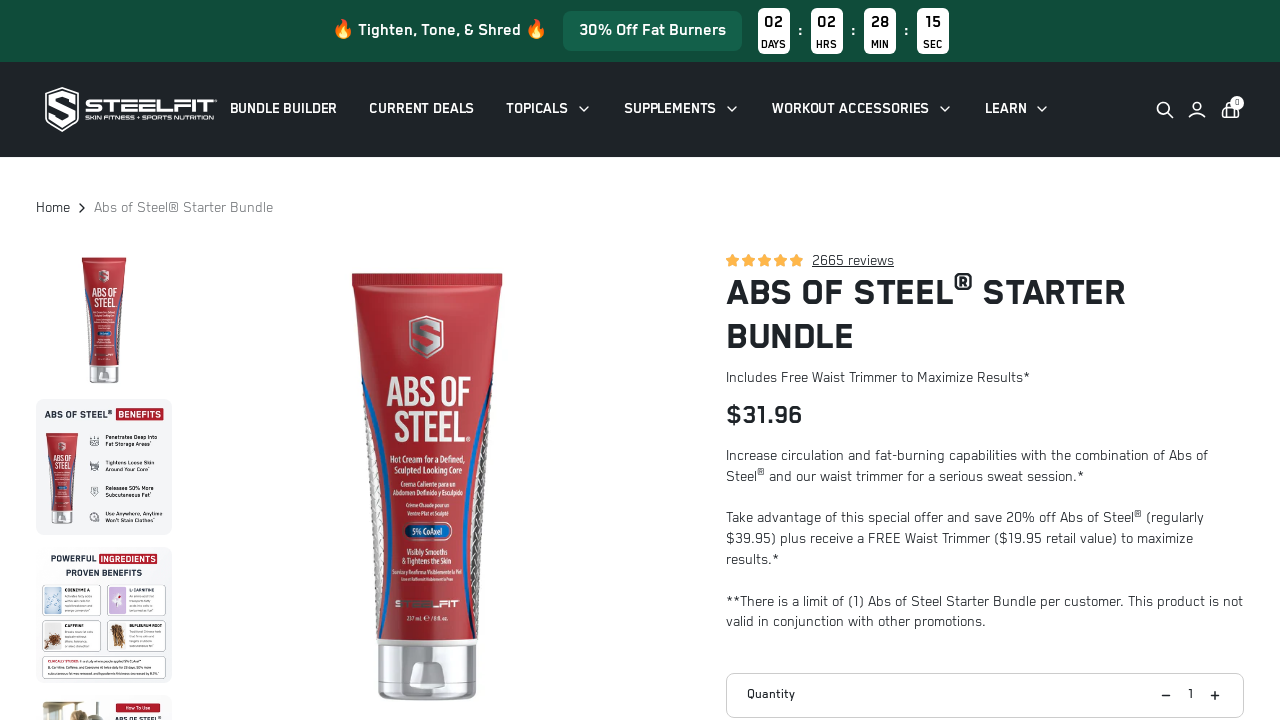

Located 'Sold out' element selector
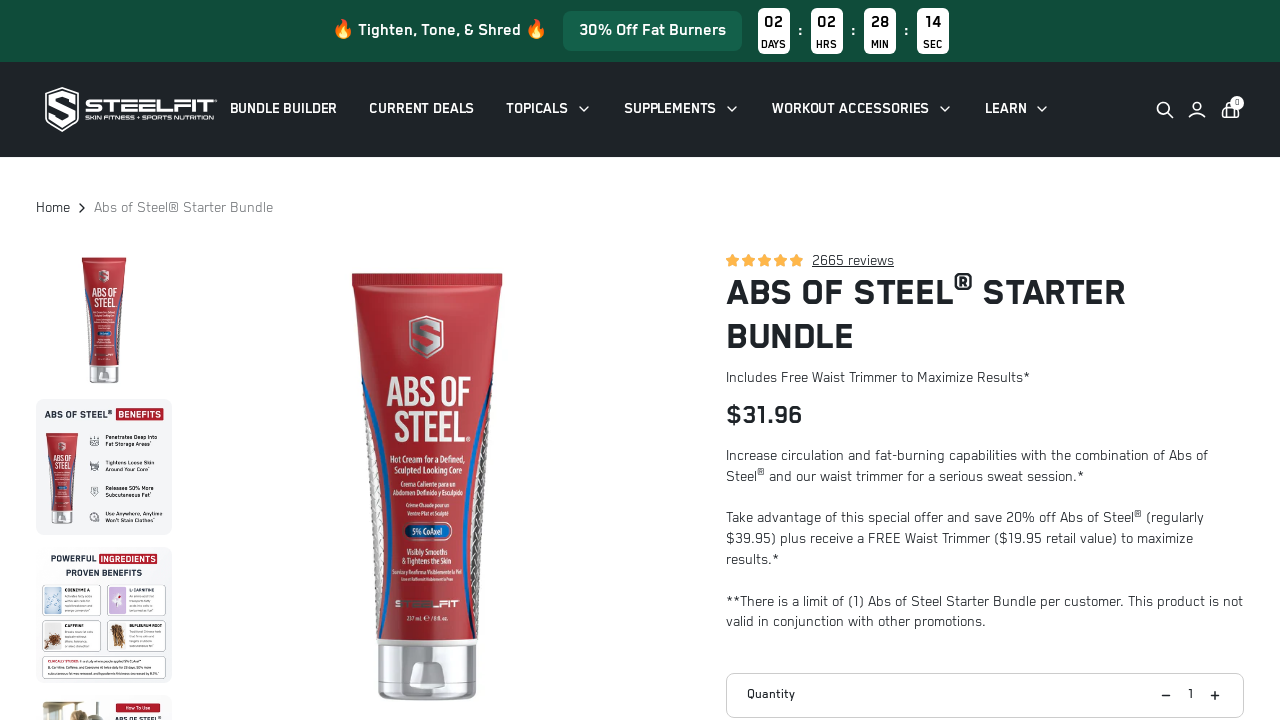

Product is in stock - page loaded successfully
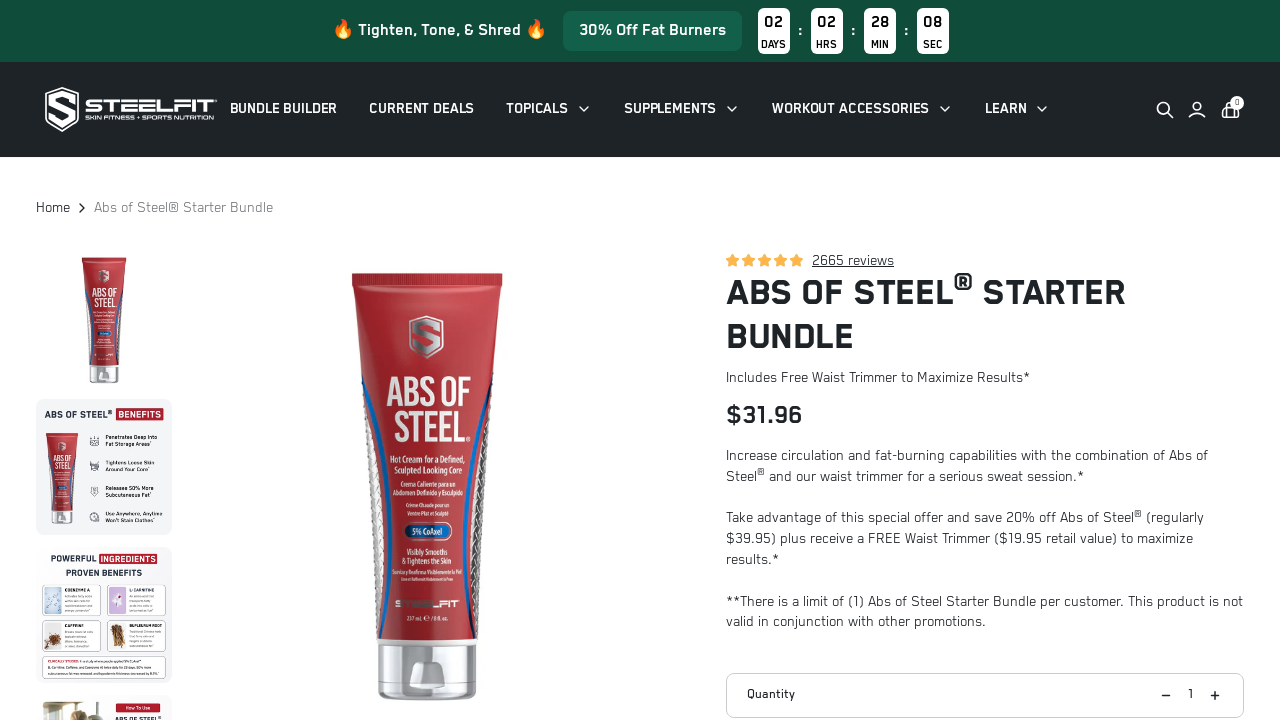

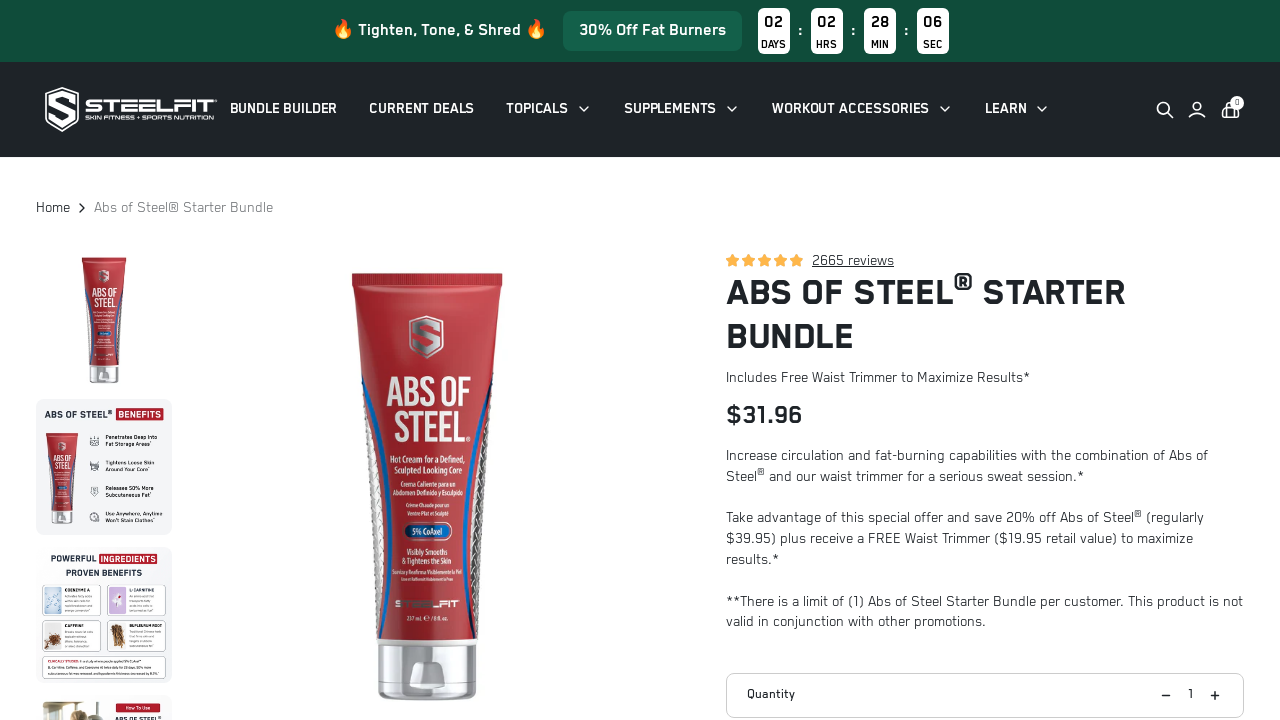